Tests clicking on the blue button which triggers a pop-up alert, then handles and accepts the dialog

Starting URL: http://uitestingplayground.com/classattr

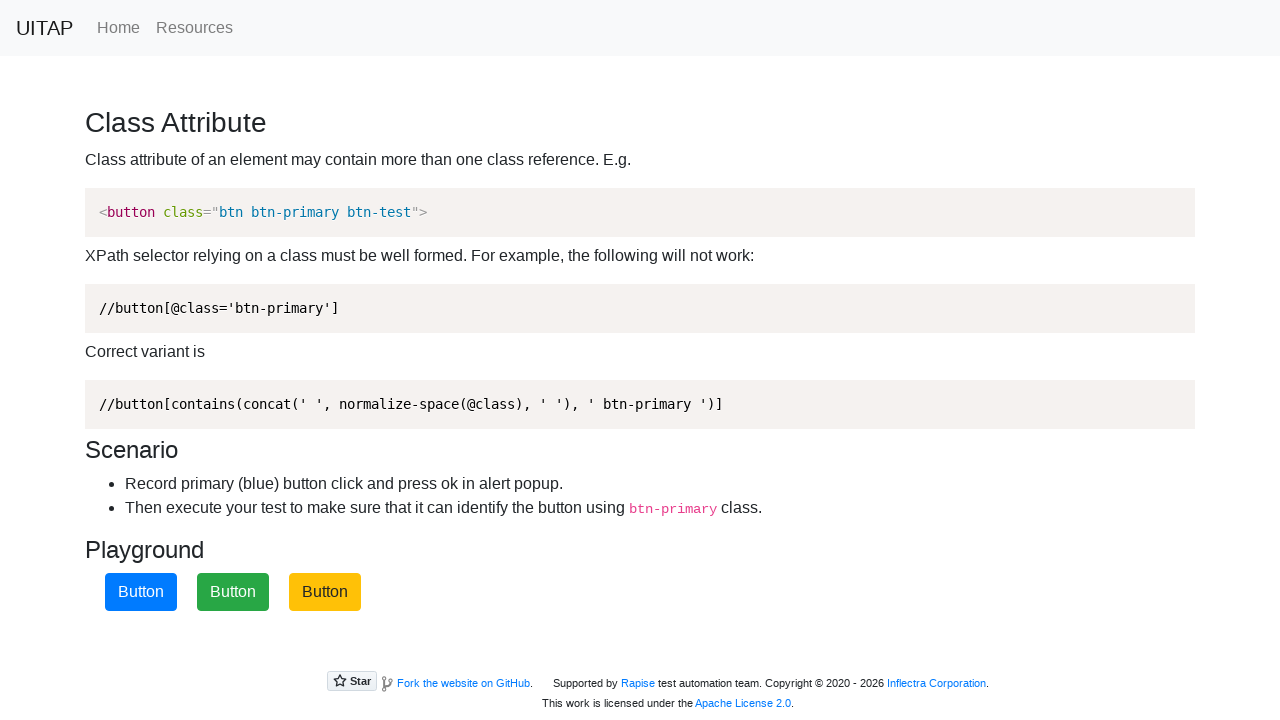

Set up dialog handler for pop-up alert
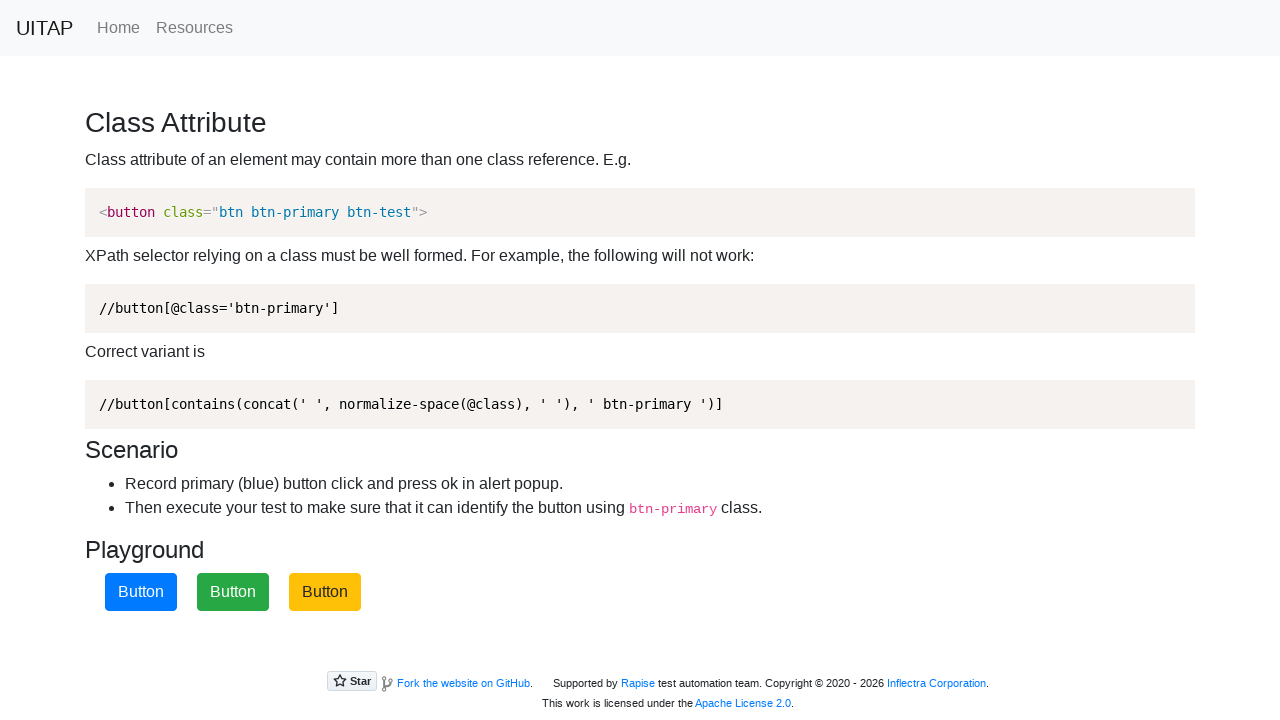

Accepted dialog with message 'Primary button pressed' at (141, 592) on .btn.btn-primary
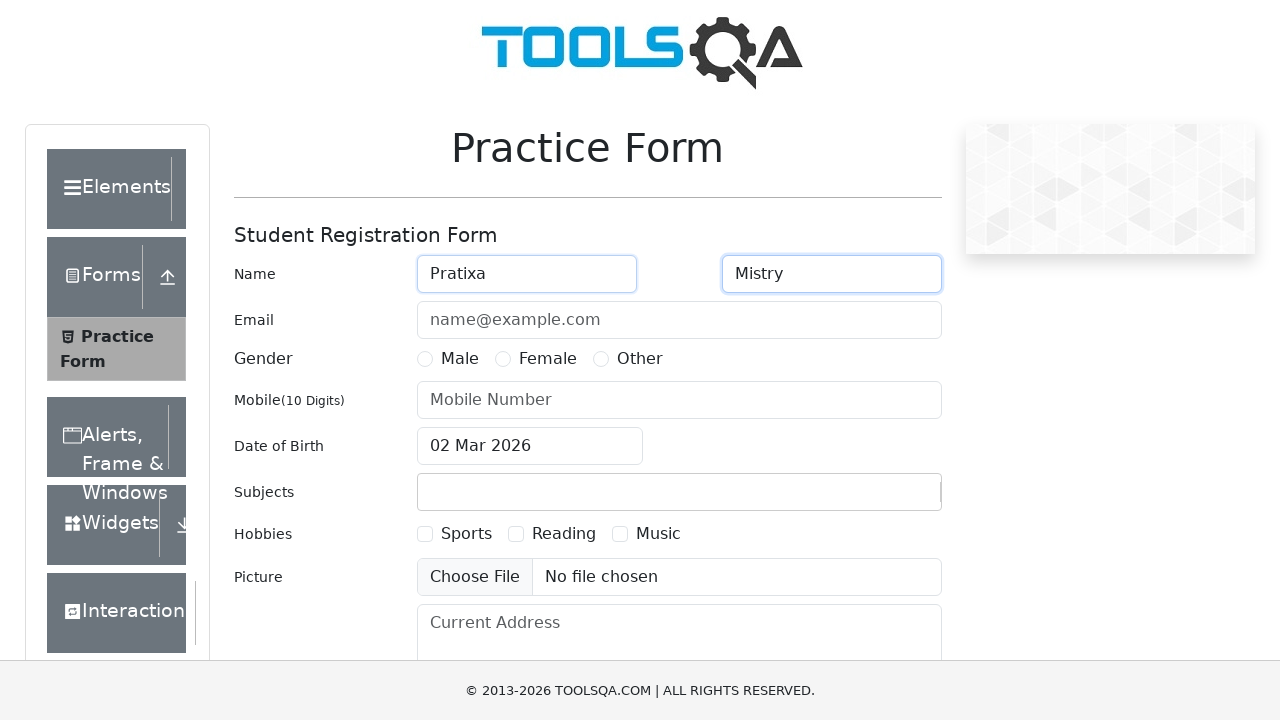

Clicked blue primary button to trigger pop-up alert
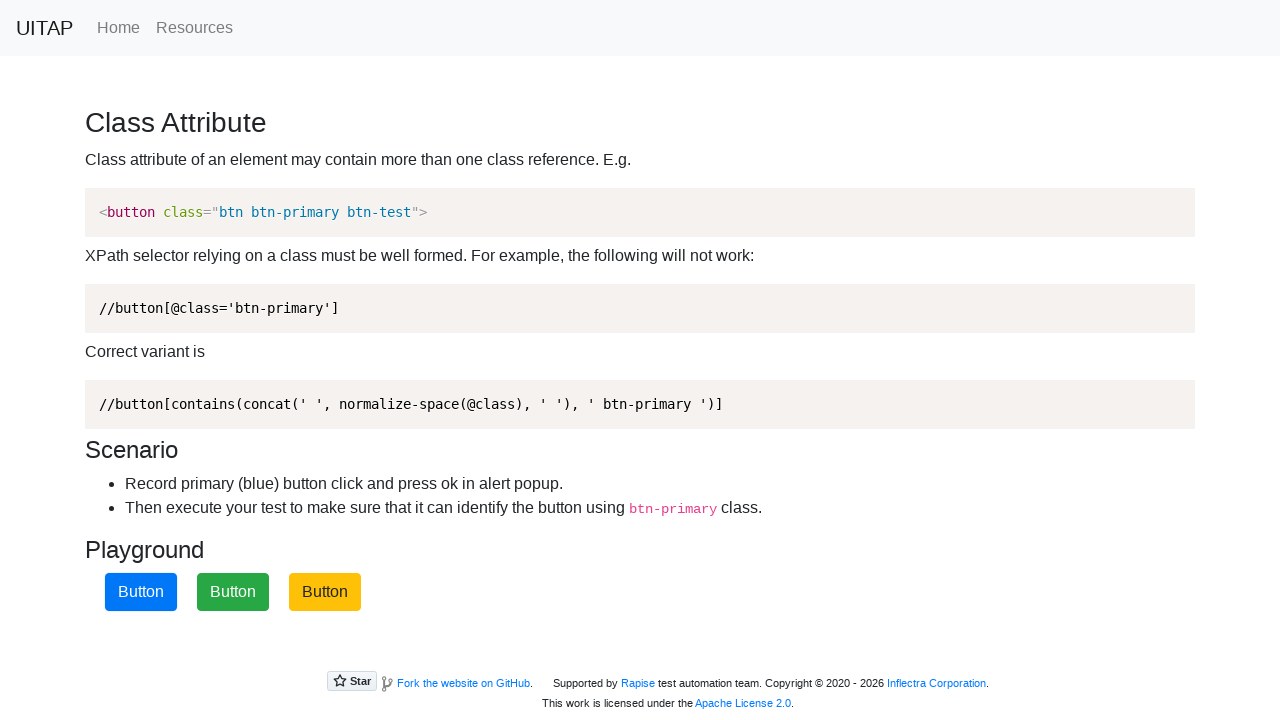

Waited for dialog to be processed
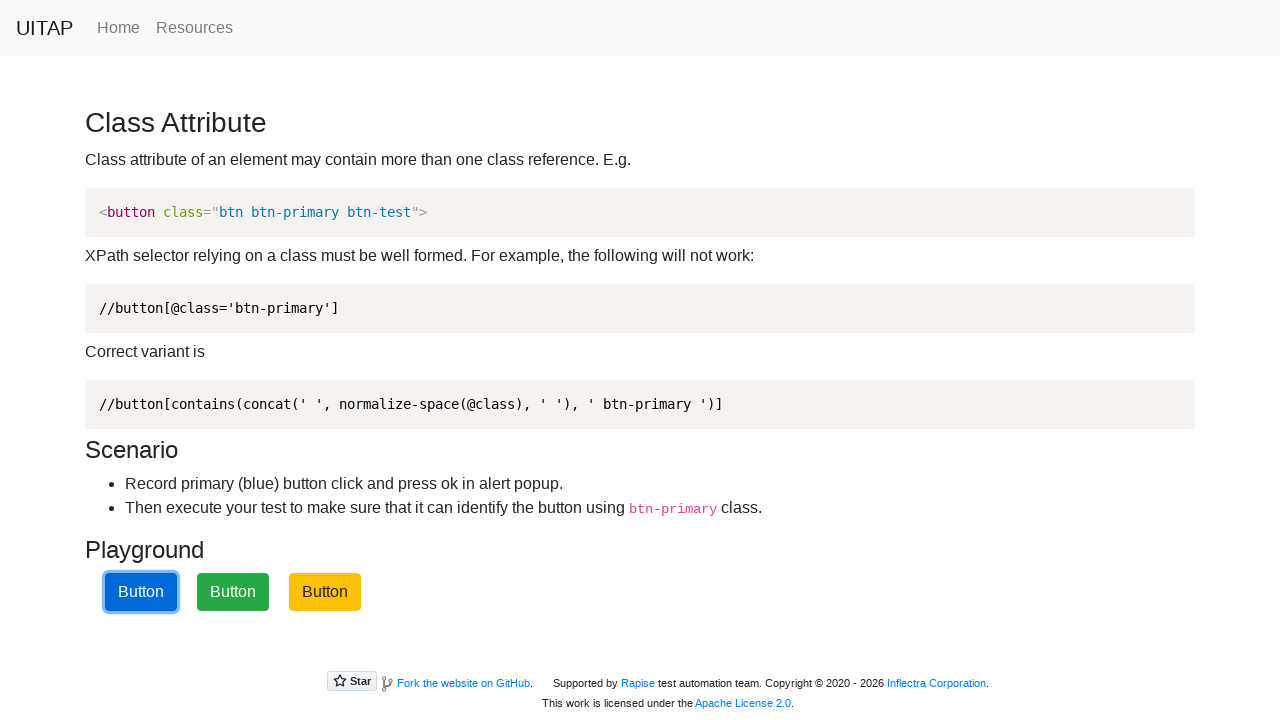

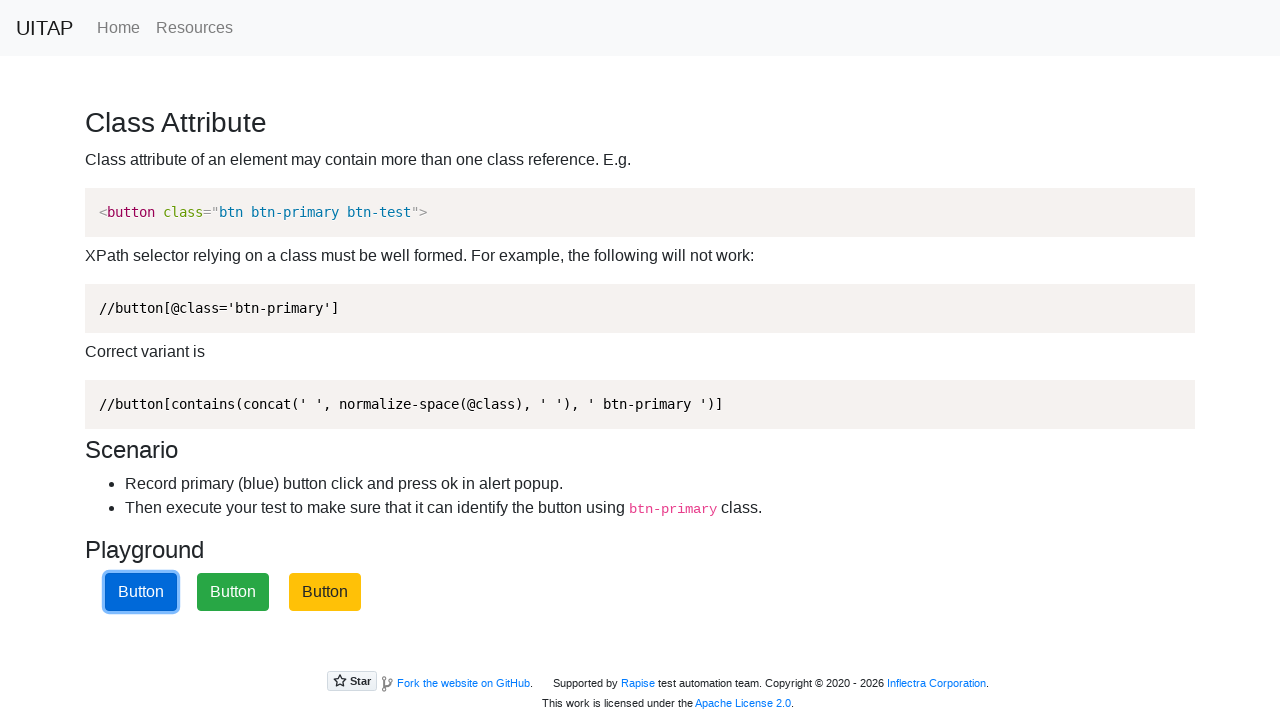